Verifies that the Testimonials page has quote sections with expected typography at desktop viewport

Starting URL: https://myprivatetutoronline.vercel.app/testimonials

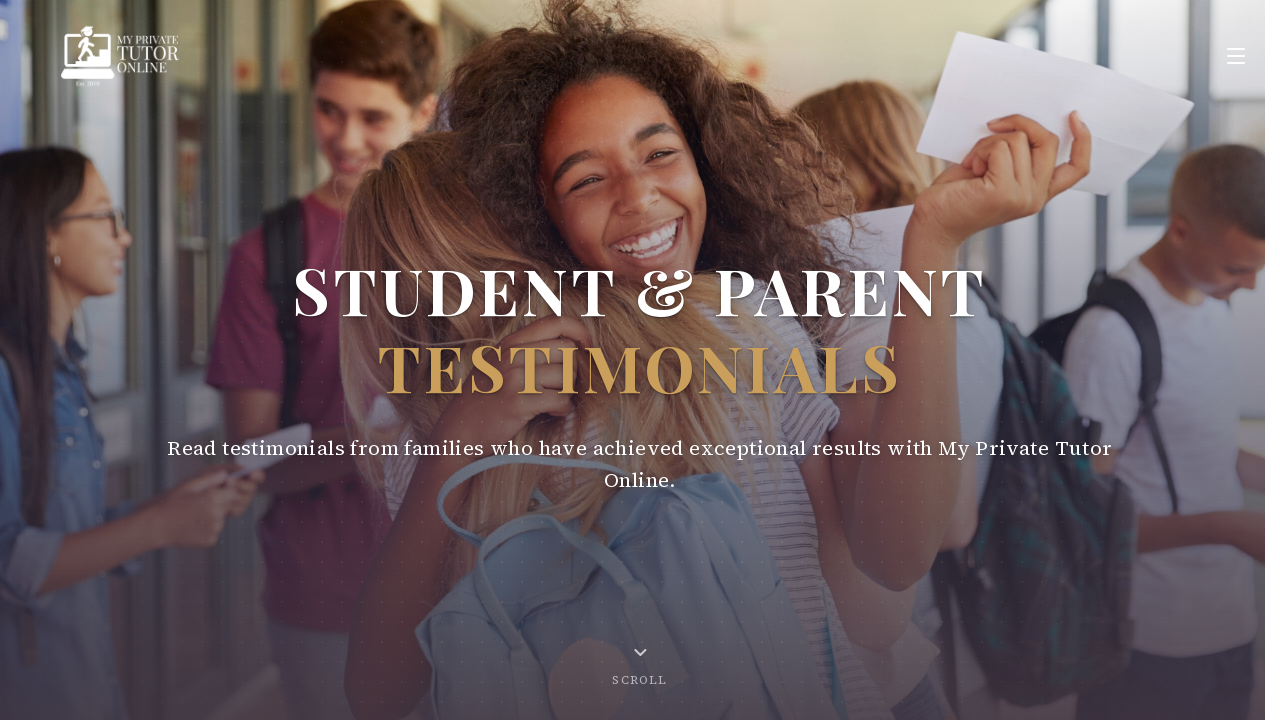

Set viewport to desktop size (1440x900)
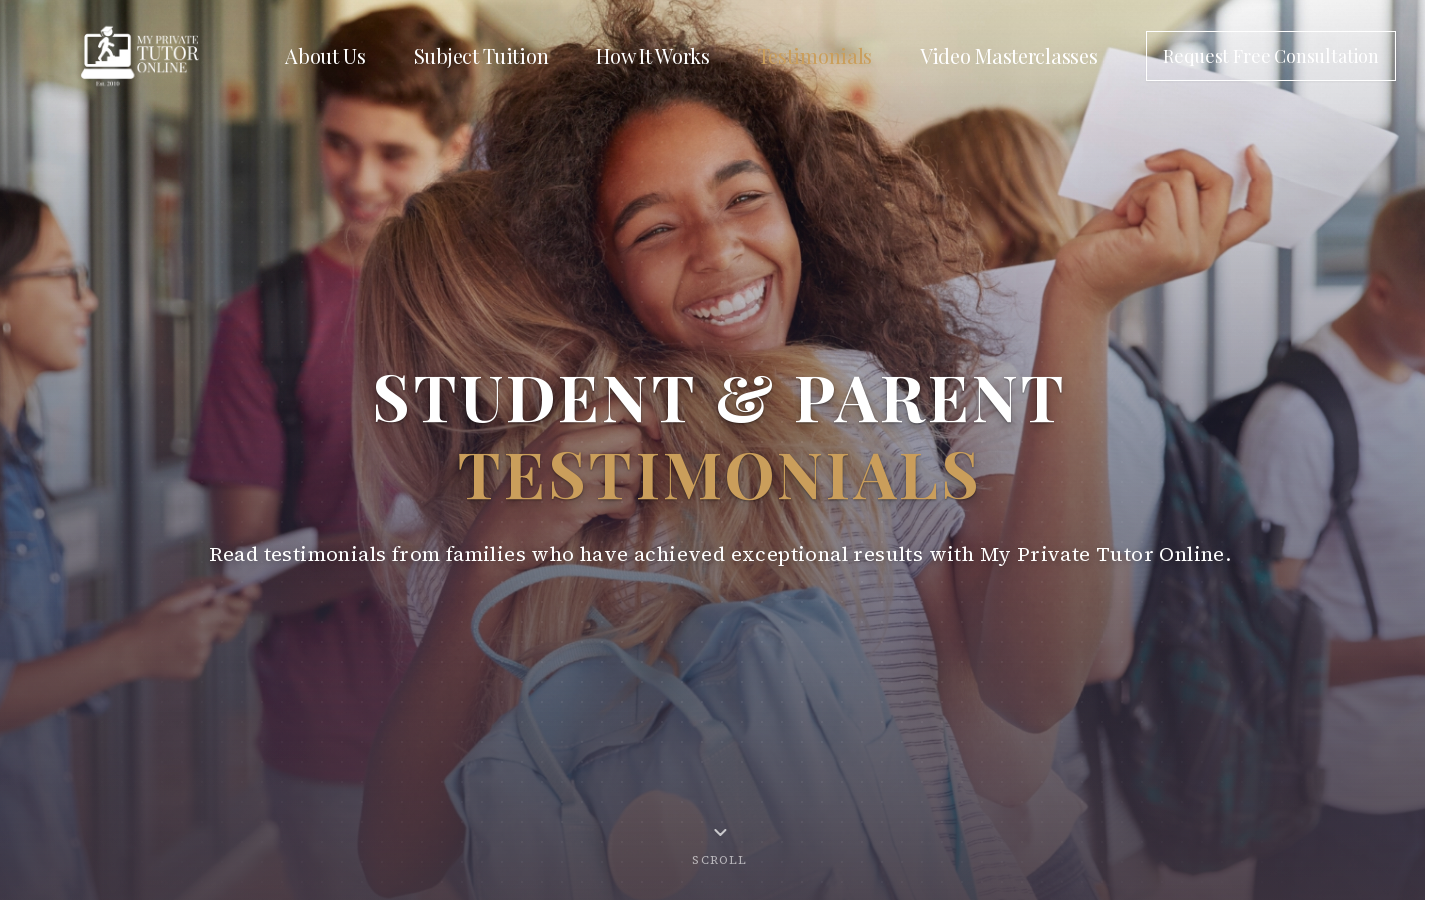

Waited for network idle state
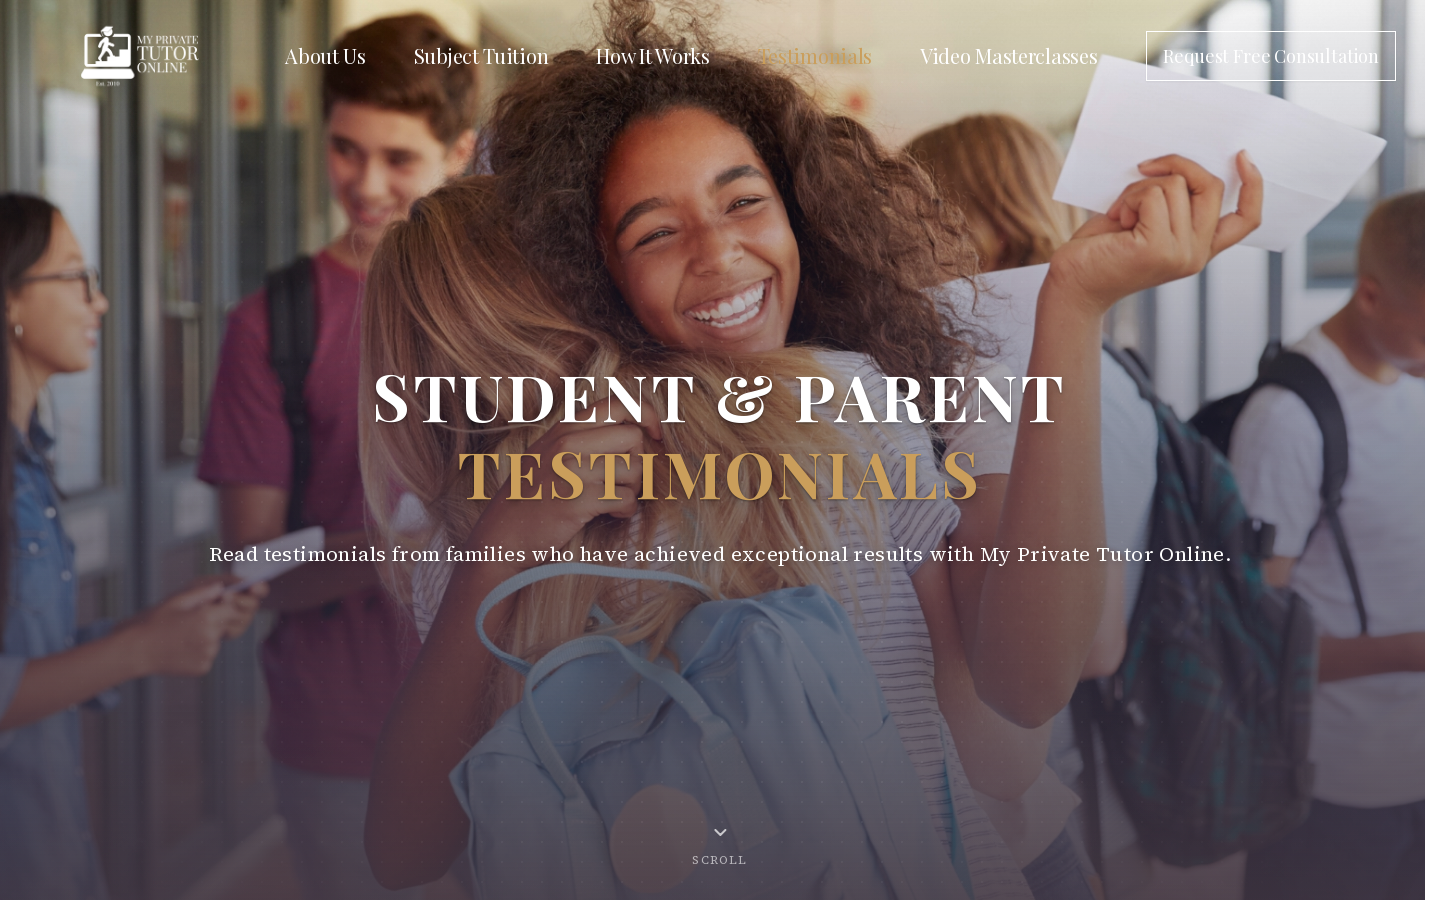

Waited 2 seconds for page rendering
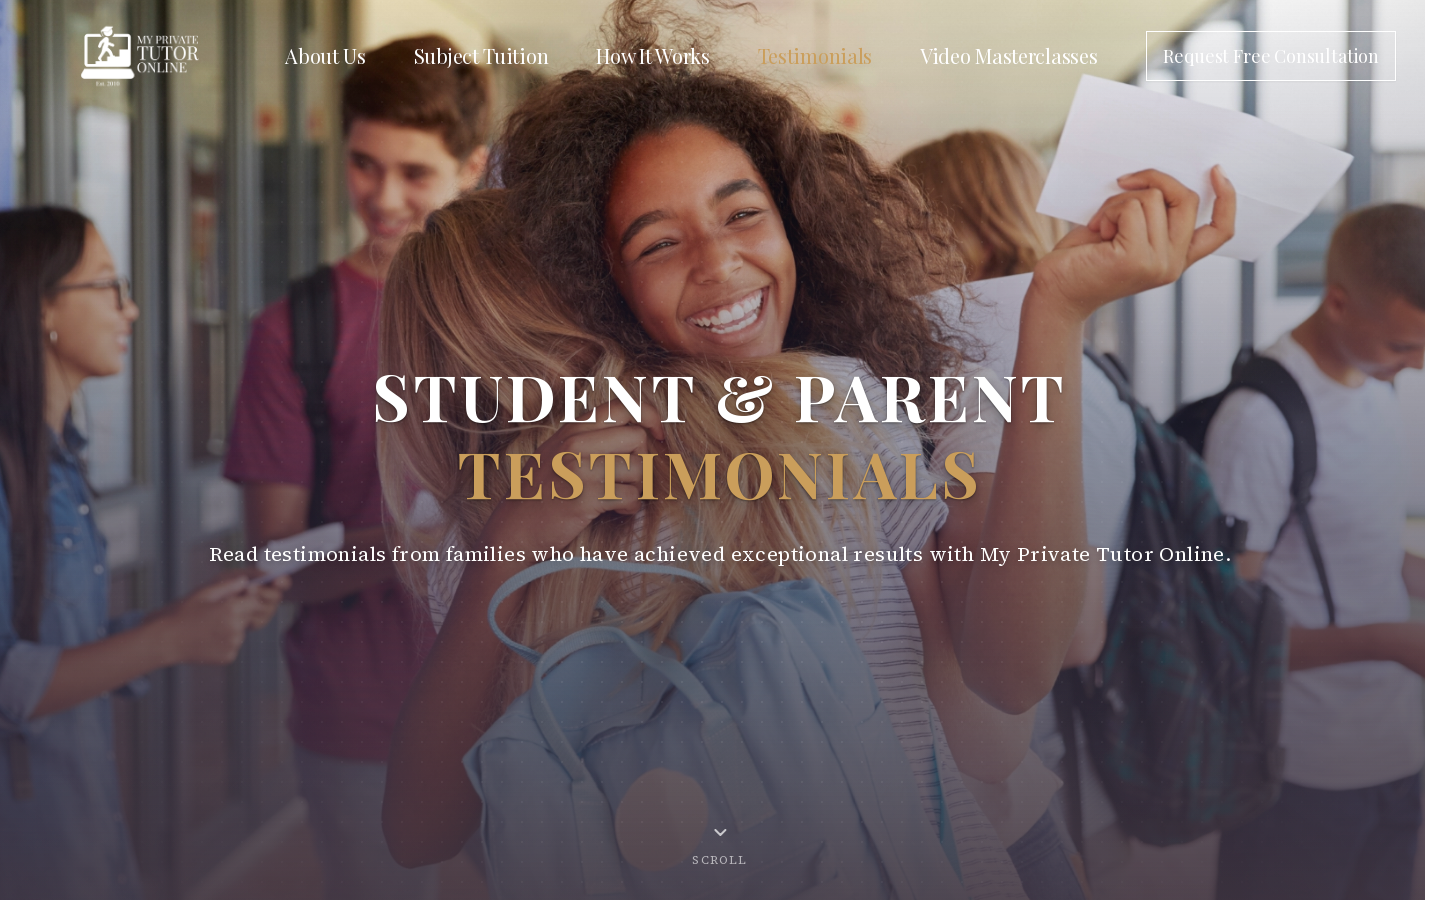

Located all elements matching selector 'blockquote'
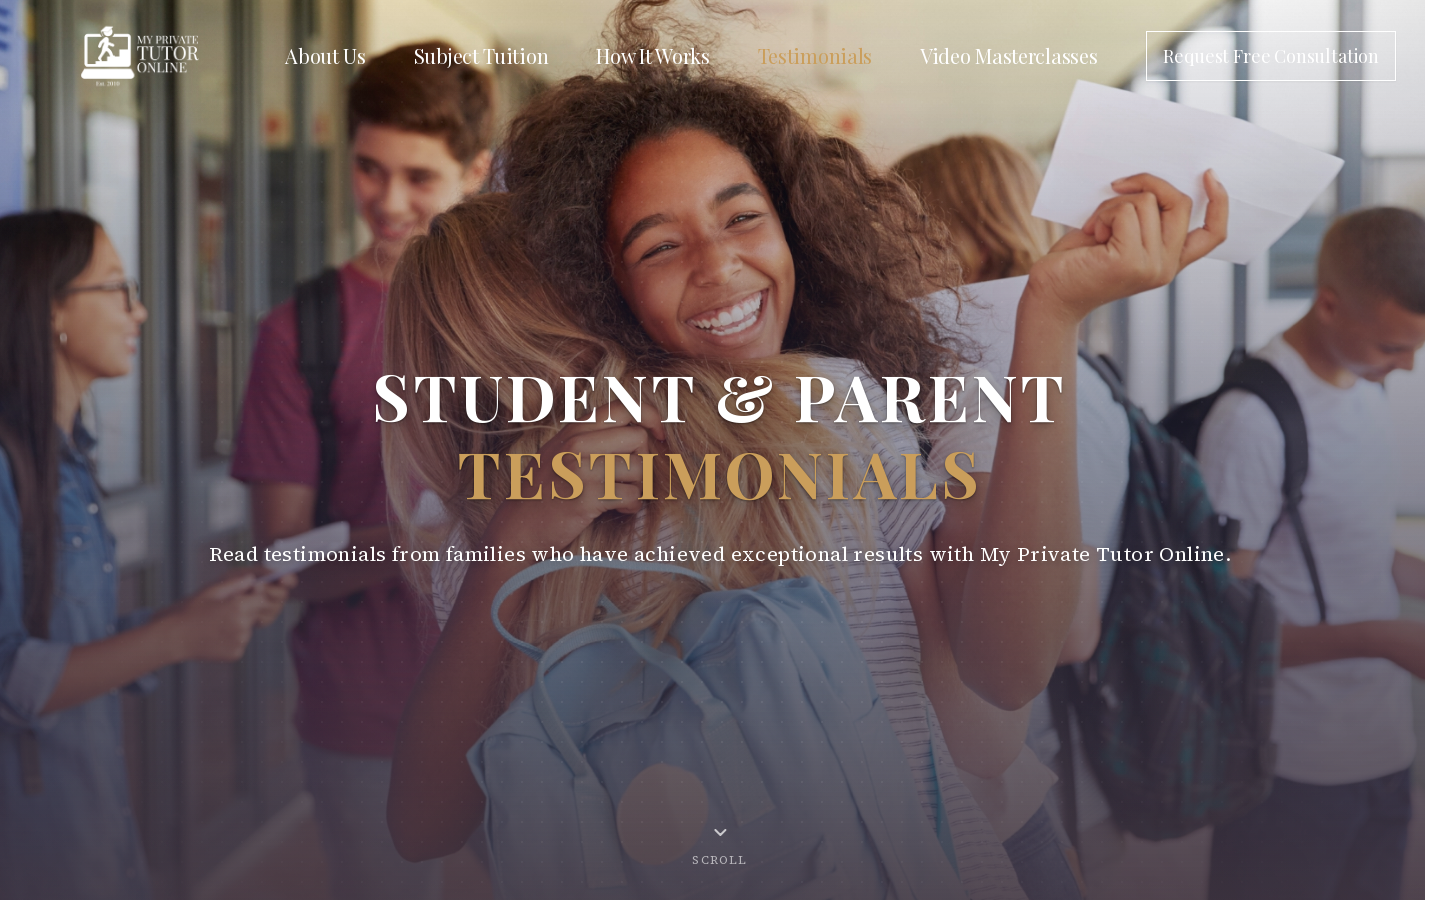

Located all elements matching selector '.quote-section'
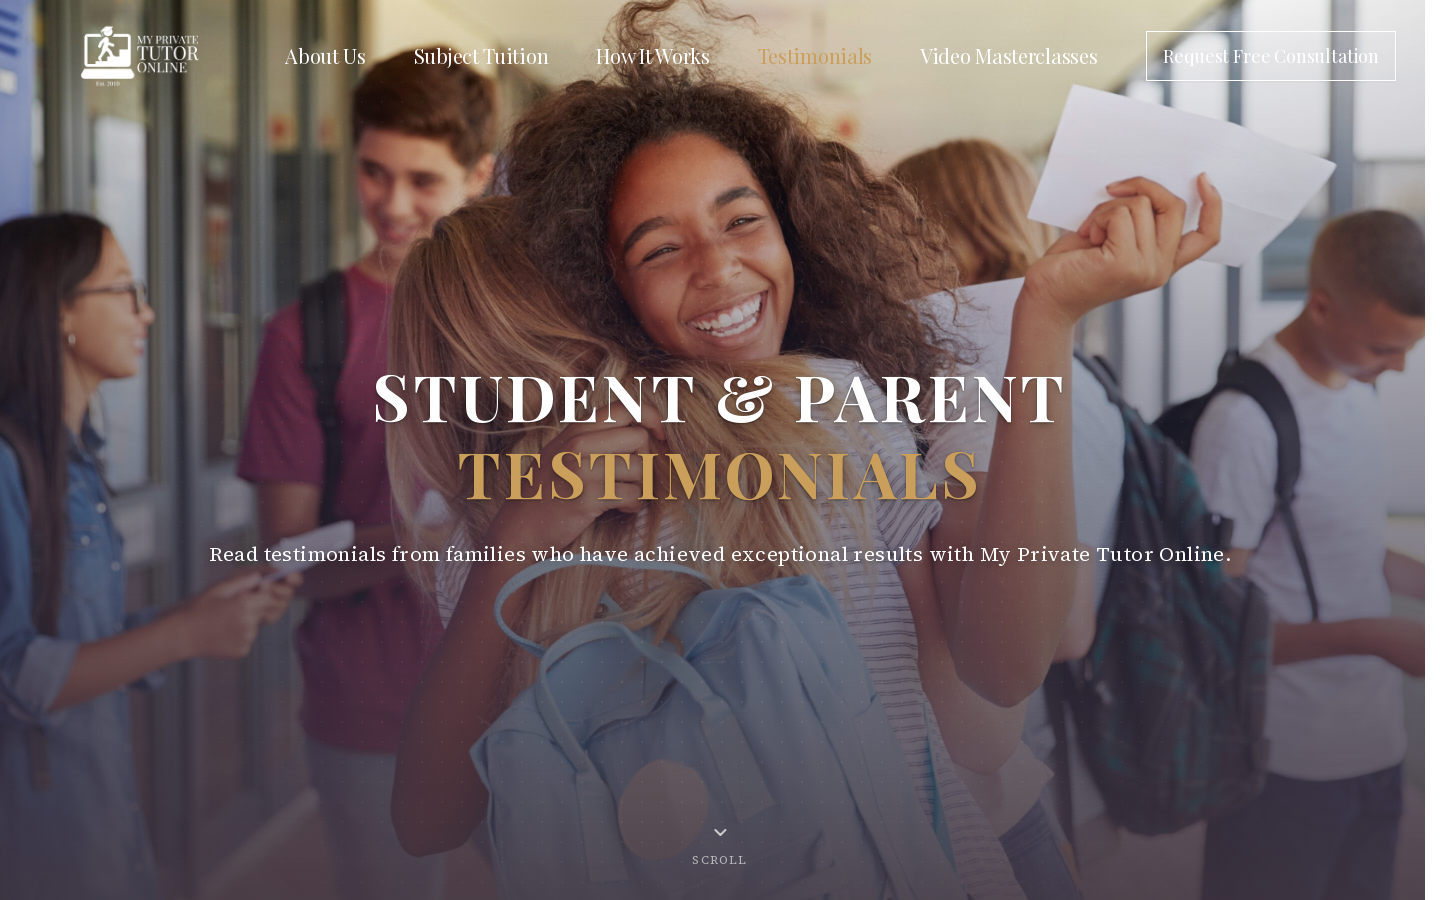

Located all elements matching selector '.font-serif.italic'
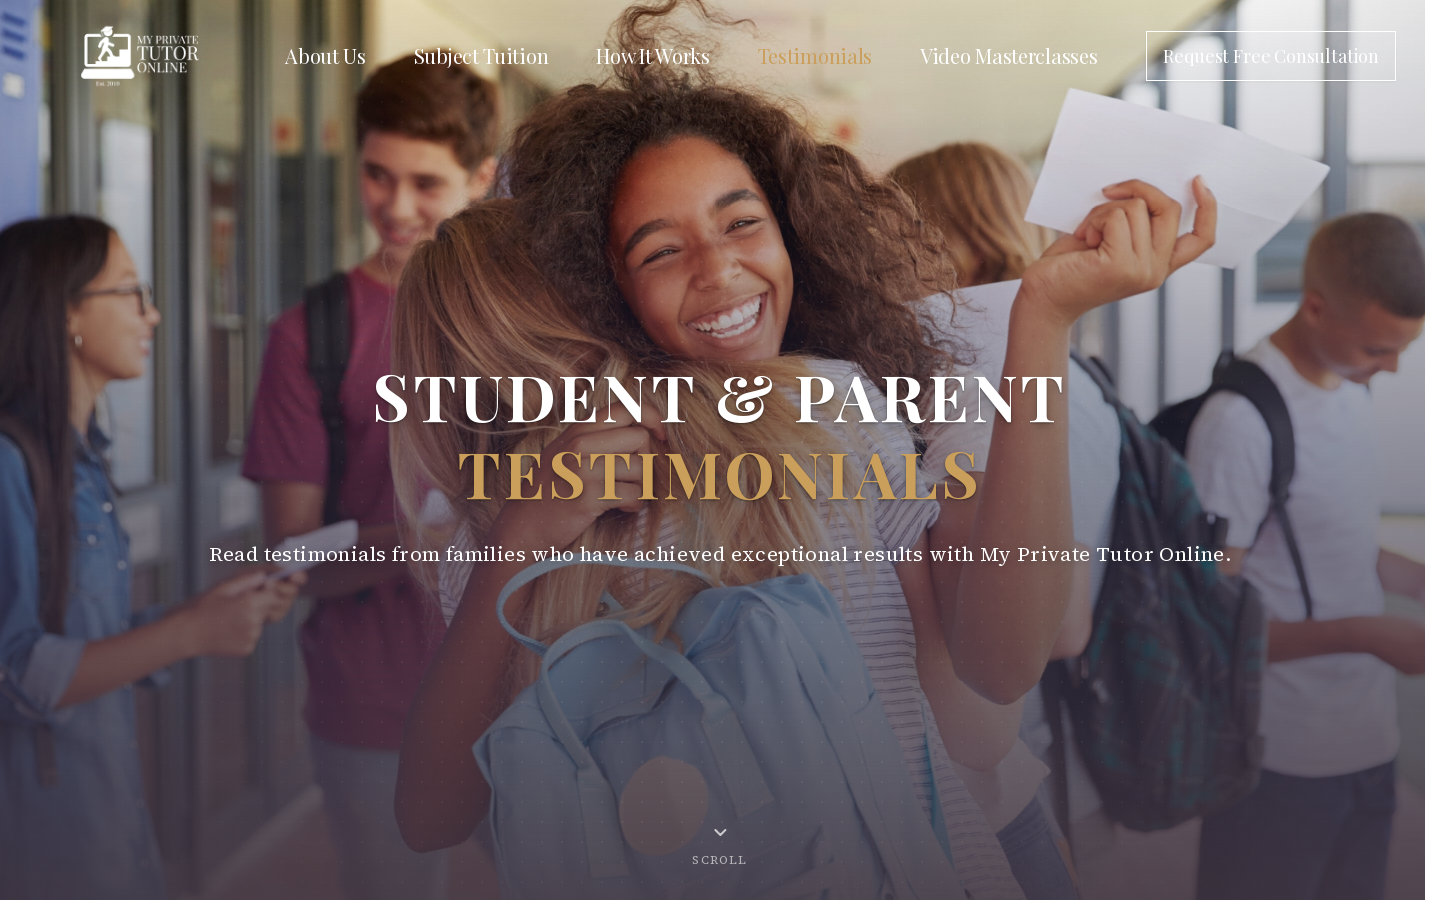

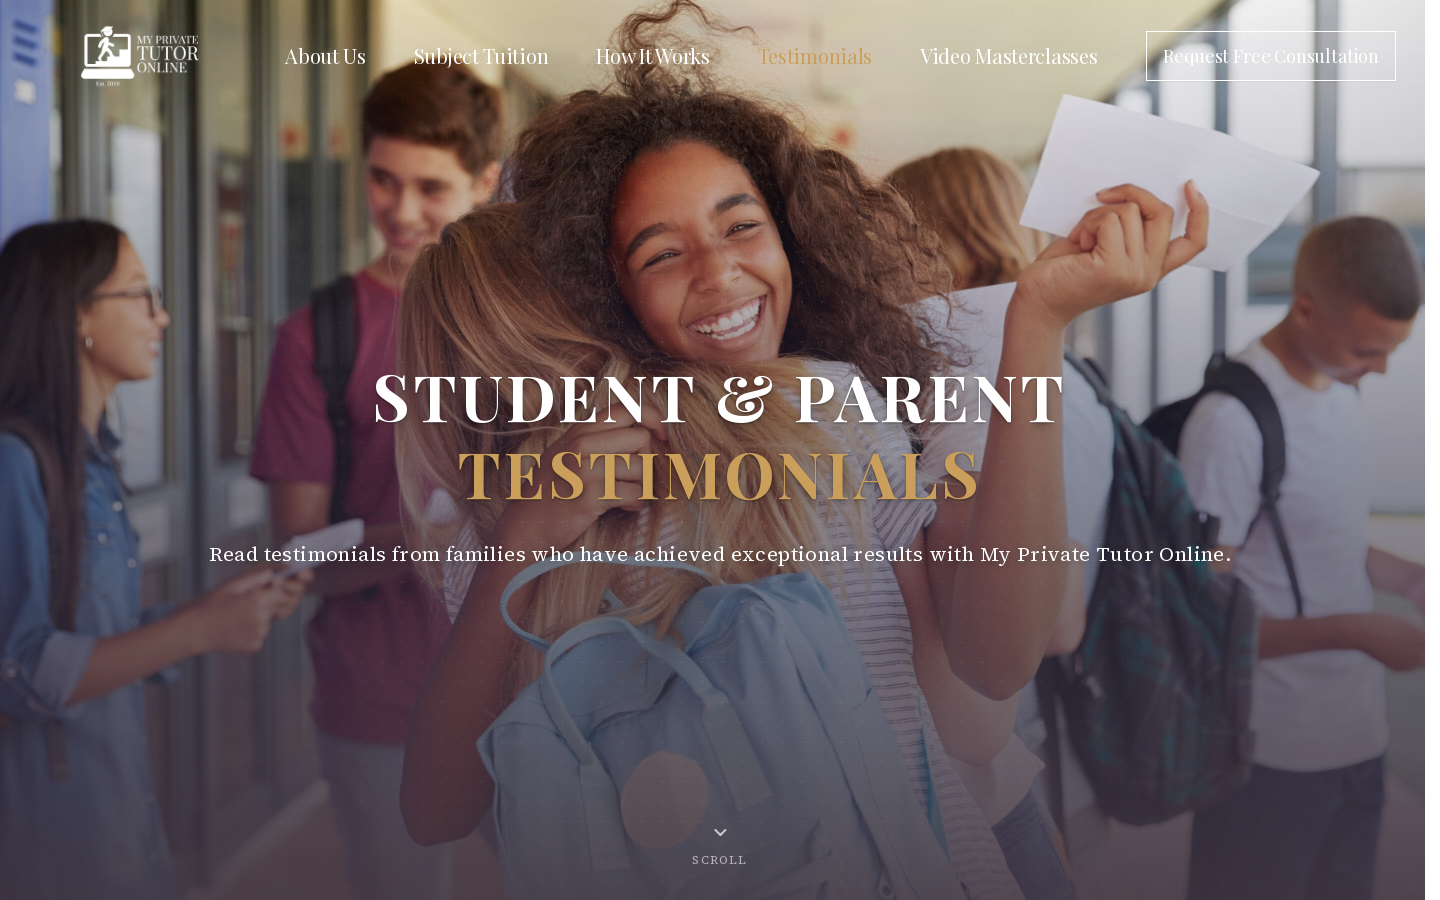